Tests clicking a sequence of dynamically appearing buttons in order

Starting URL: https://testpages.herokuapp.com/styled/dynamic-buttons-simple.html

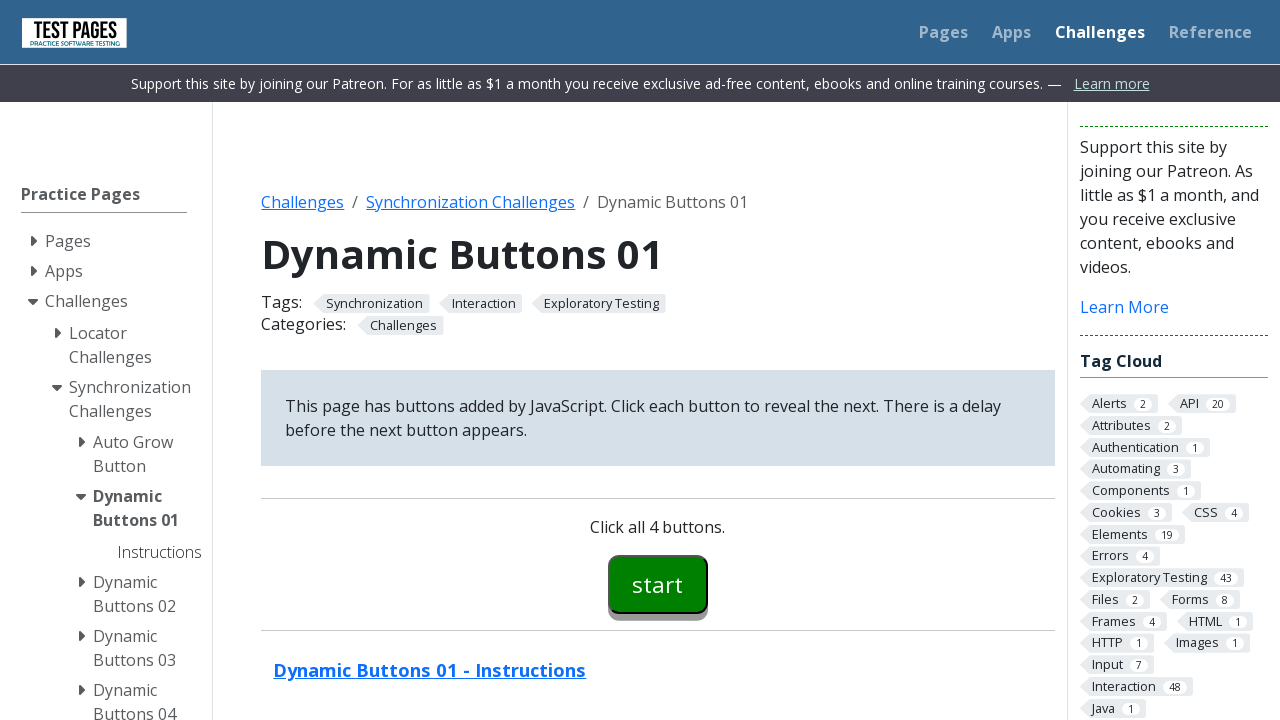

Clicked the start button (button00) at (658, 584) on #button00
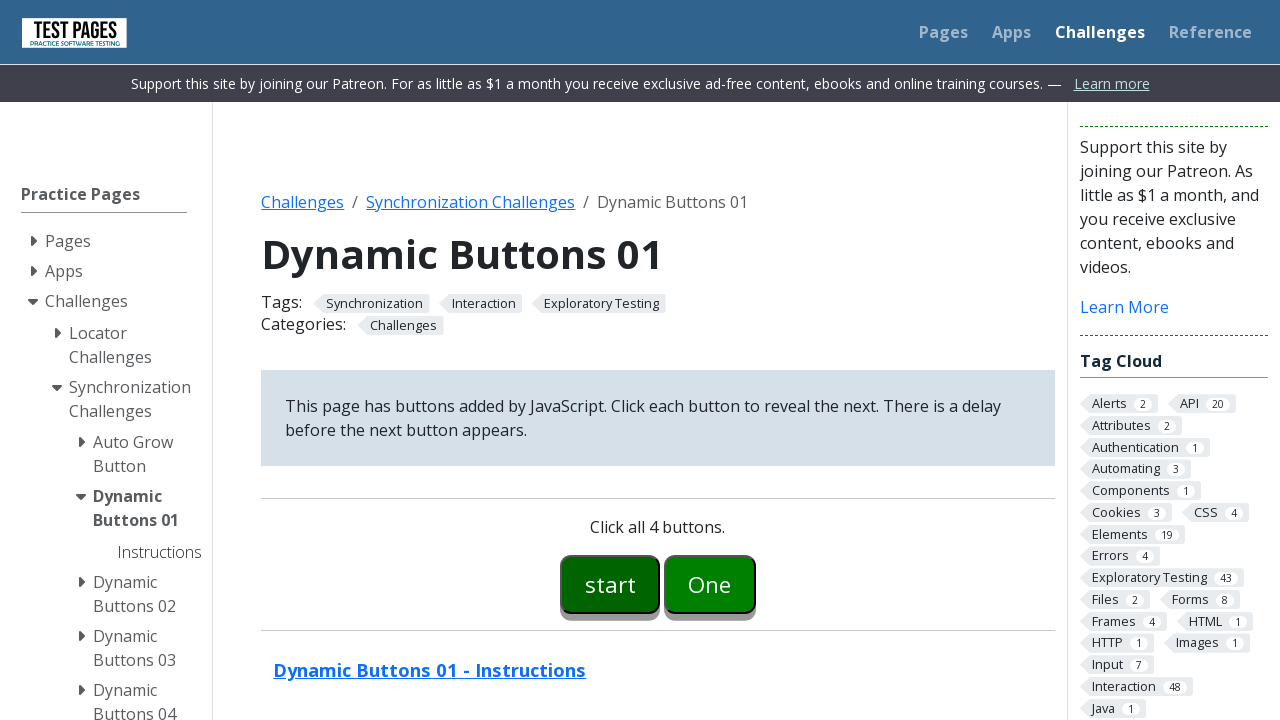

Clicked dynamically appearing button01 at (710, 584) on #button01
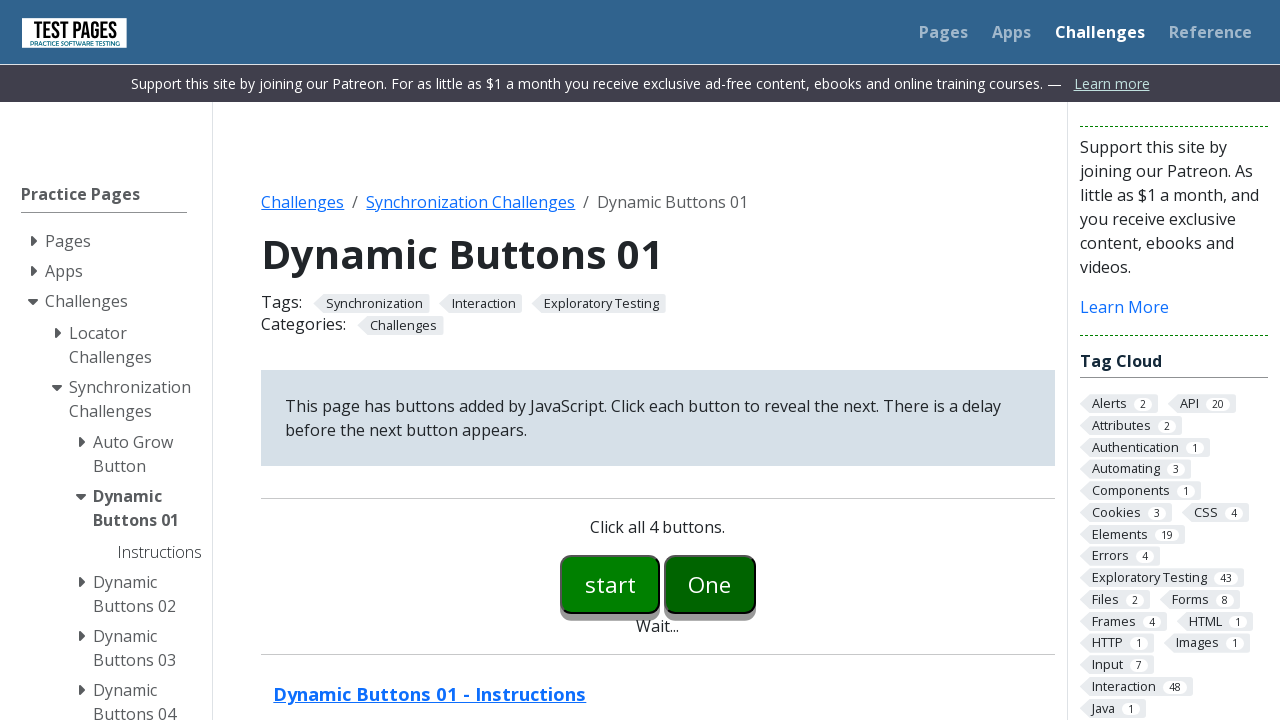

Clicked dynamically appearing button02 at (756, 584) on #button02
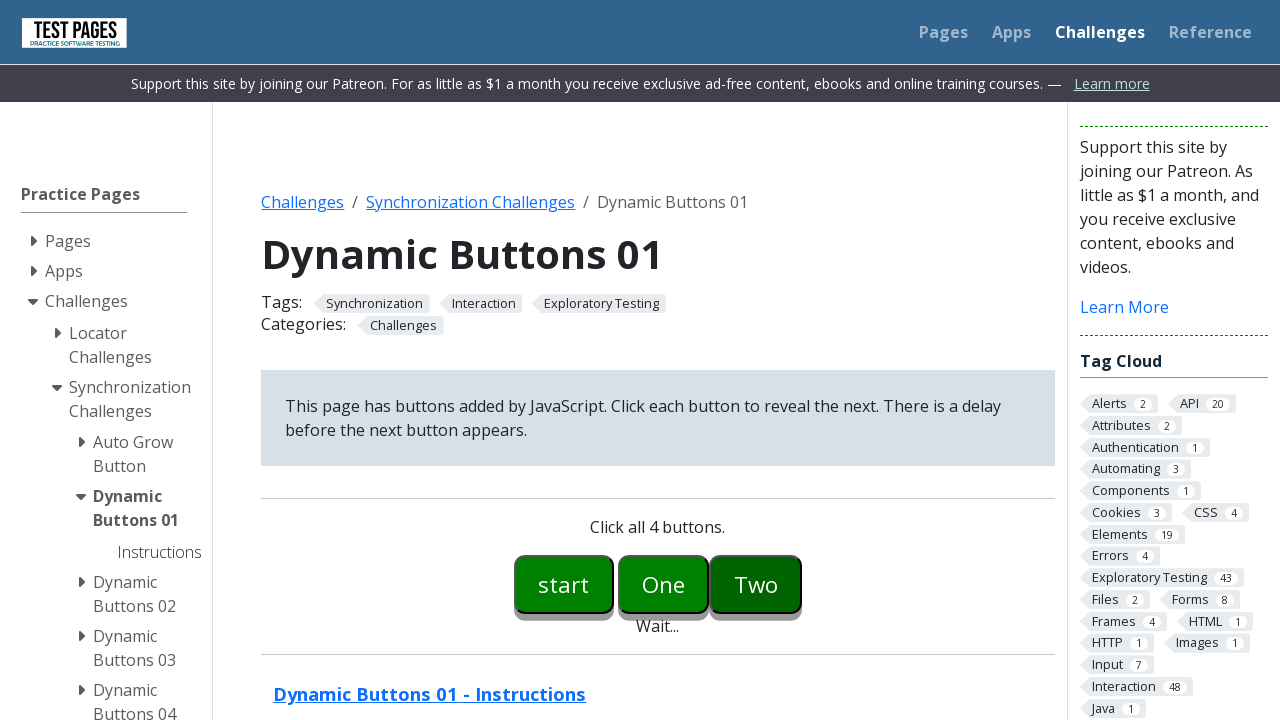

Clicked dynamically appearing button03 at (802, 584) on #button03
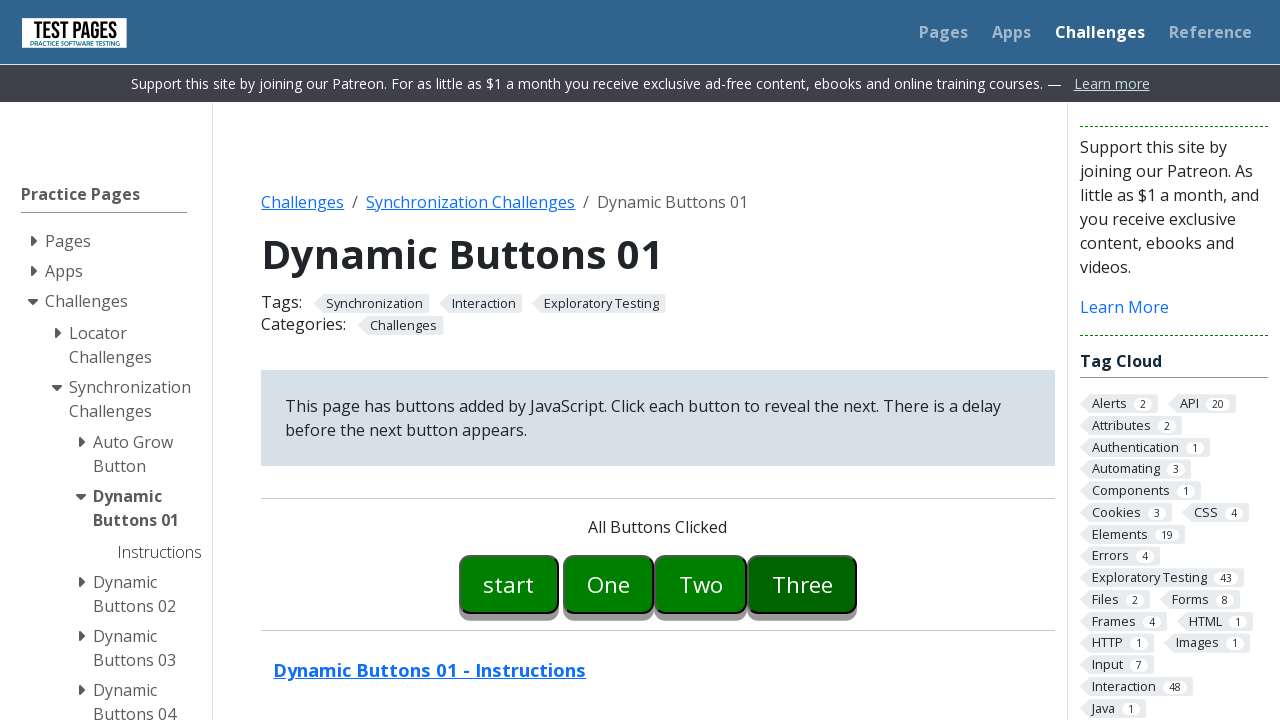

Verified completion message 'All Buttons Clicked' appeared
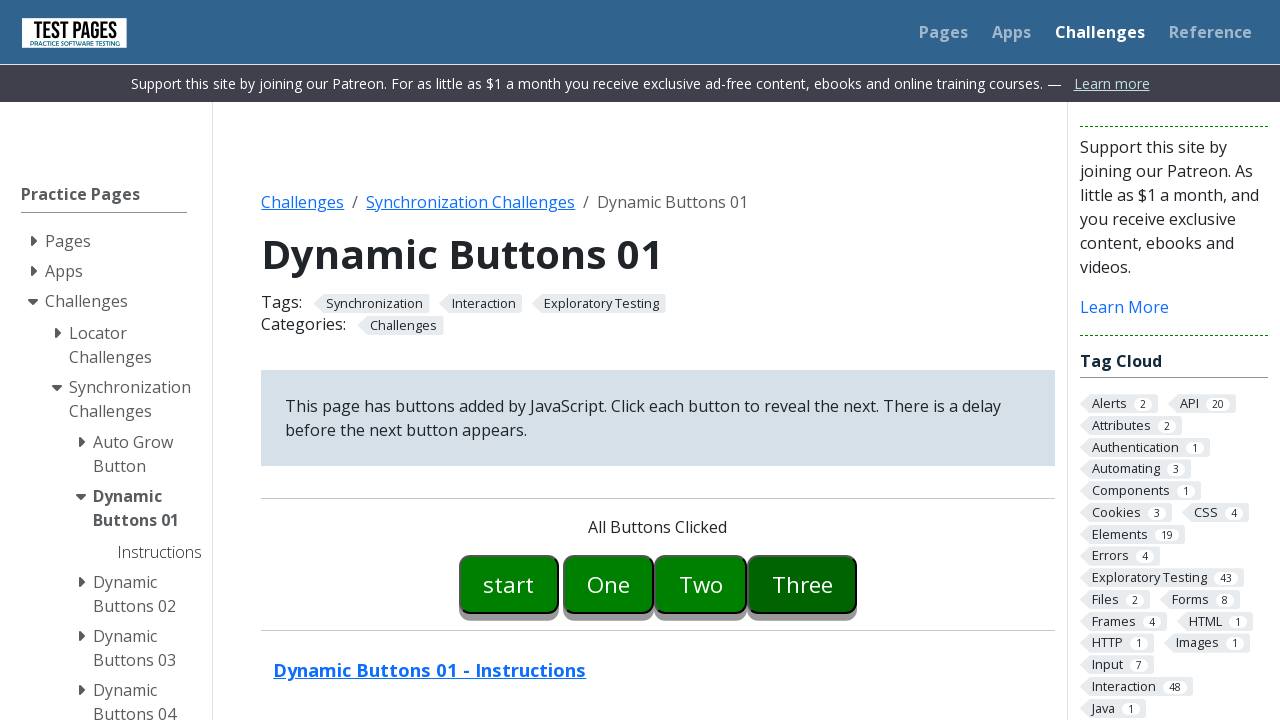

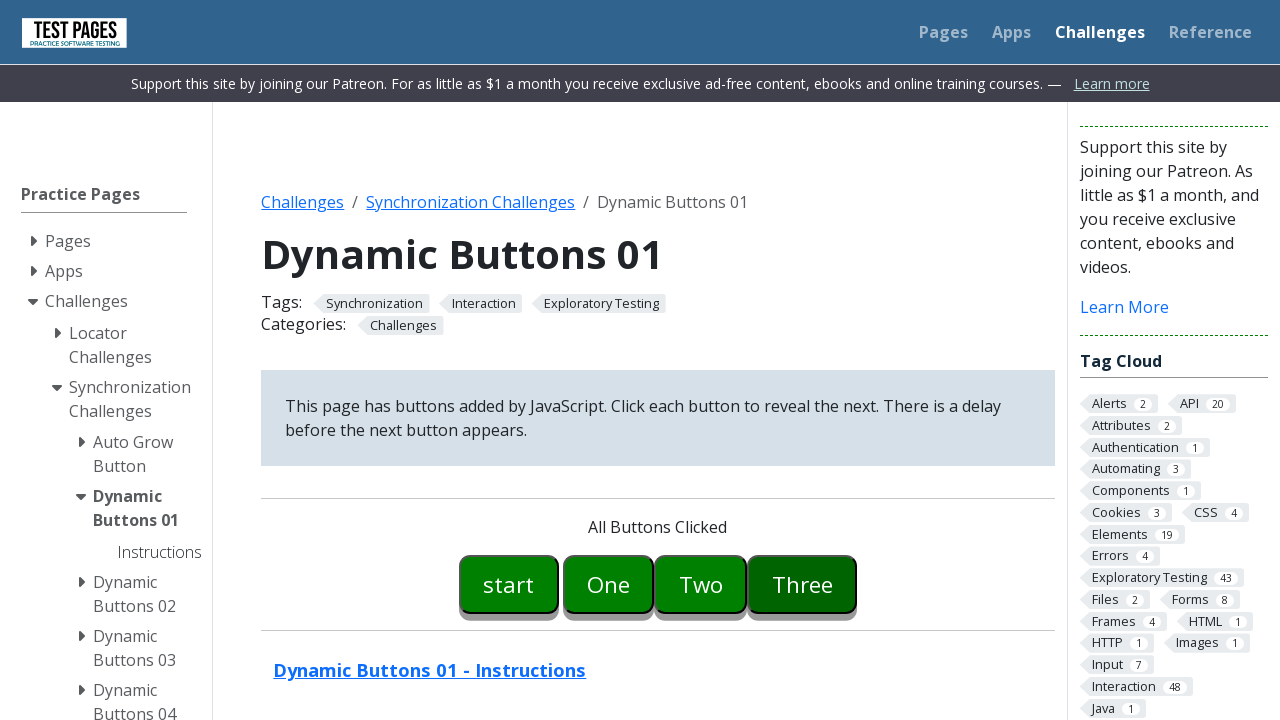